Tests iframe interaction by switching to an iframe containing a TinyMCE editor, then using keyboard actions to type text with shift key held (capital letters) and select all text with Ctrl+A

Starting URL: https://the-internet.herokuapp.com/iframe

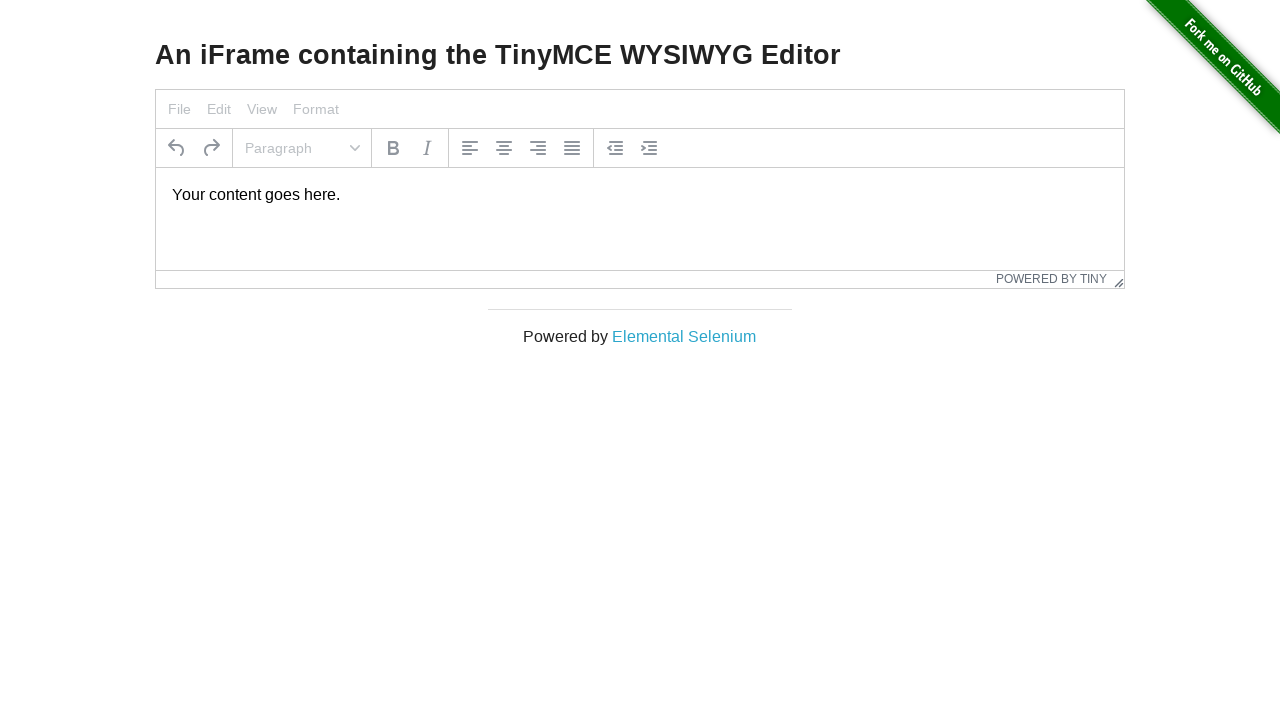

Located TinyMCE editor iframe
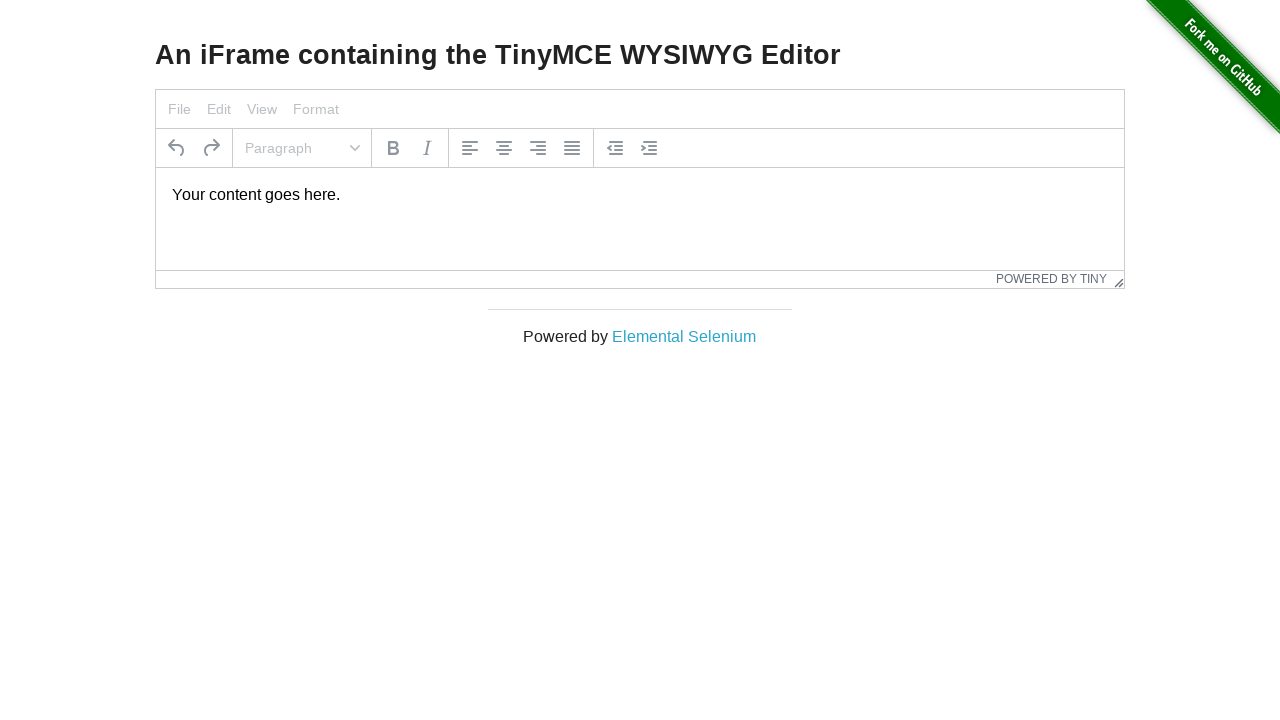

Clicked on text field inside iframe at (640, 195) on .tox-edit-area__iframe >> internal:control=enter-frame >> #tinymce
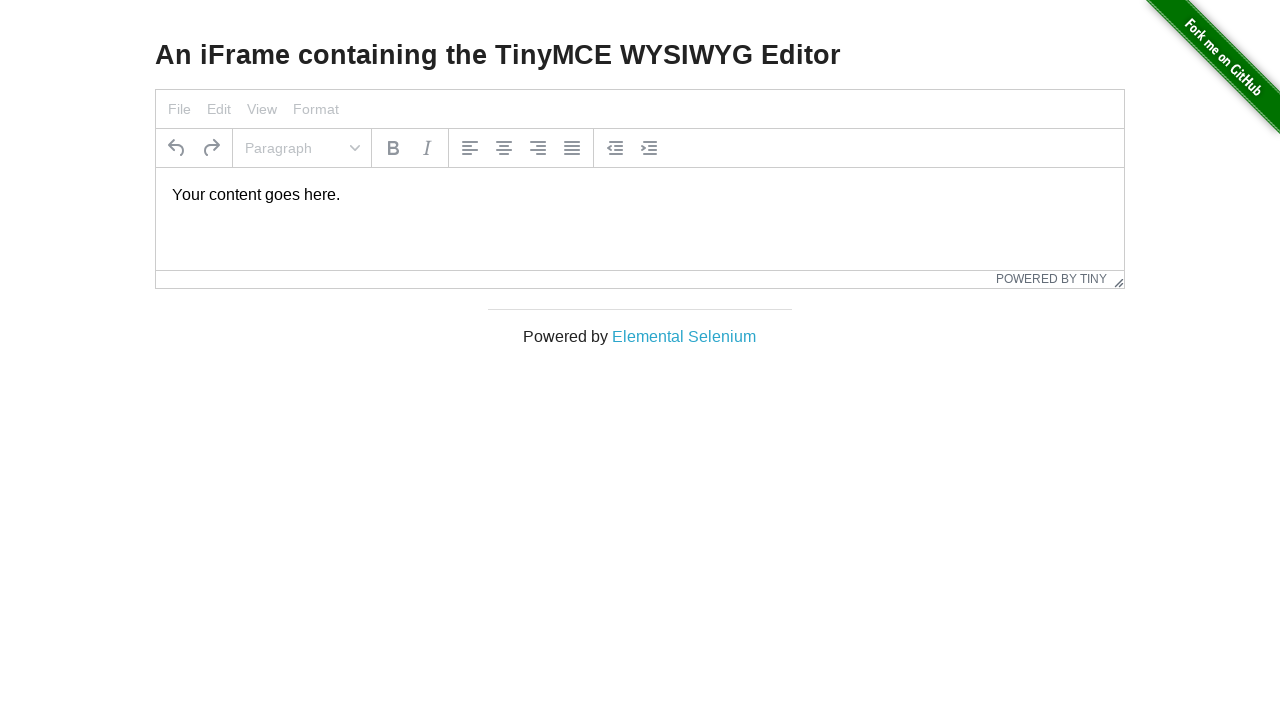

Pressed Shift key down
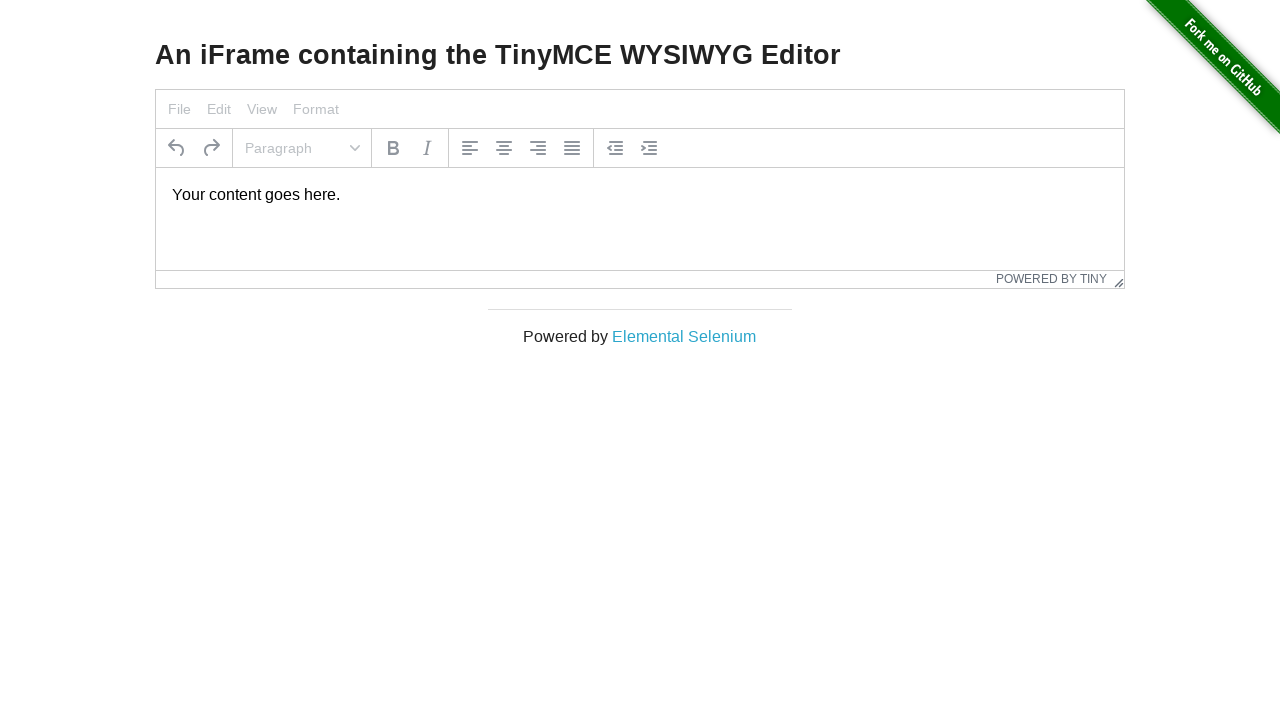

Typed text with Shift held: 'some capital letters random text'
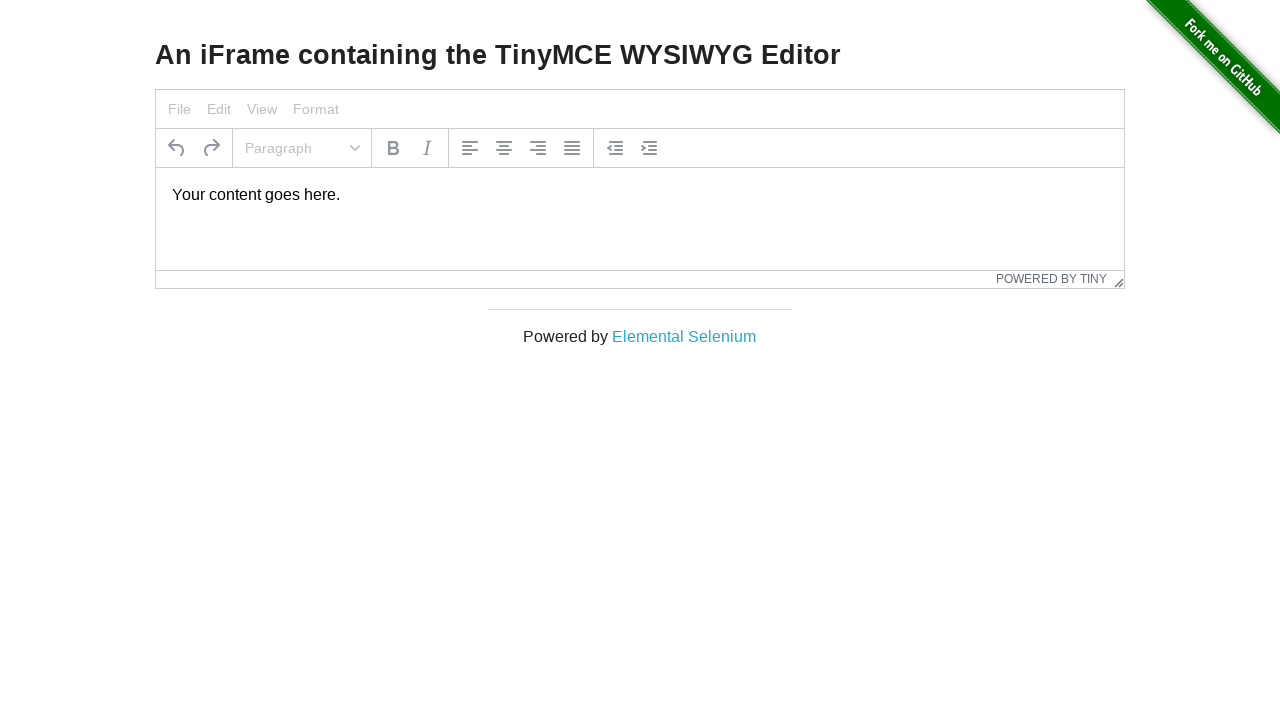

Released Shift key
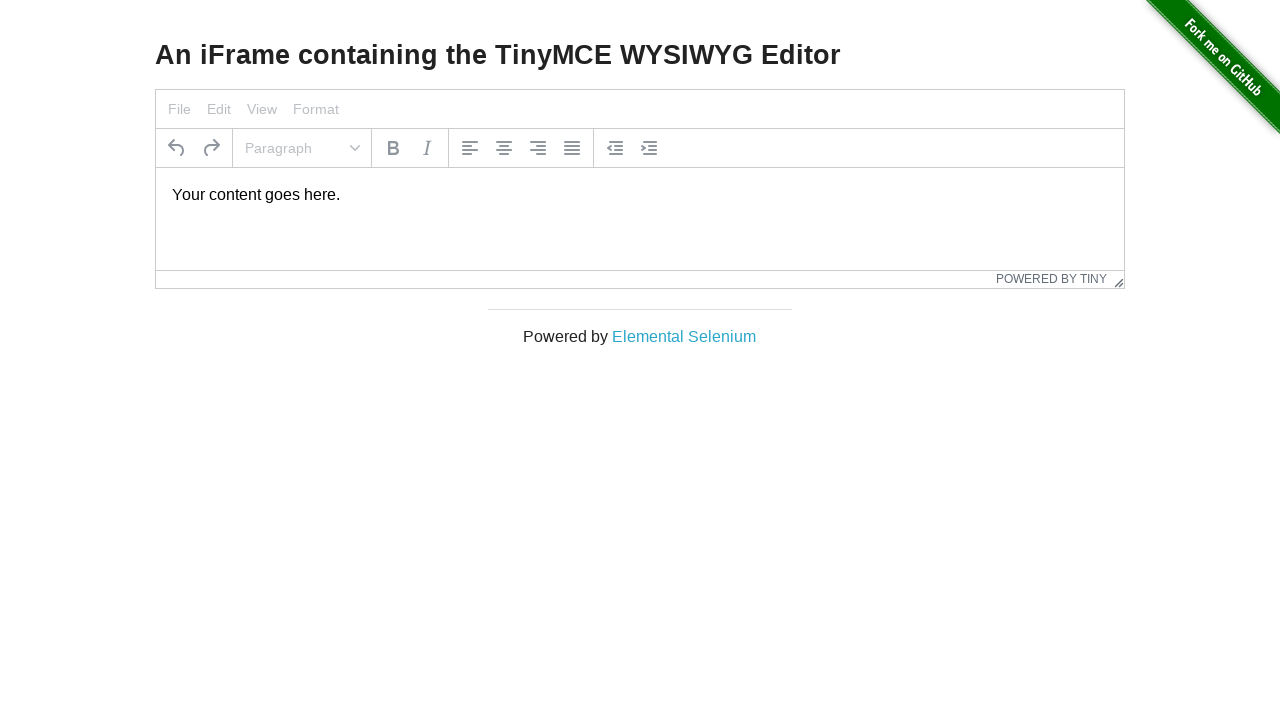

Clicked on text field to ensure focus at (640, 195) on .tox-edit-area__iframe >> internal:control=enter-frame >> #tinymce
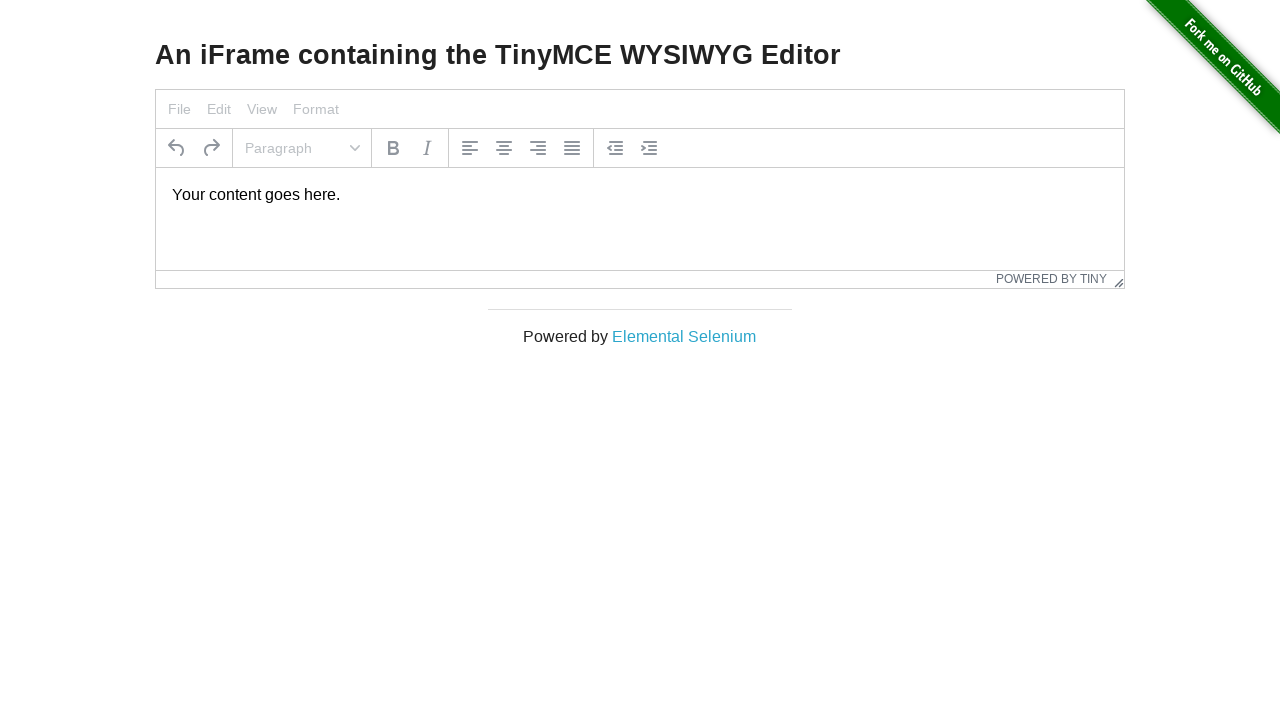

Selected all text with Ctrl+A
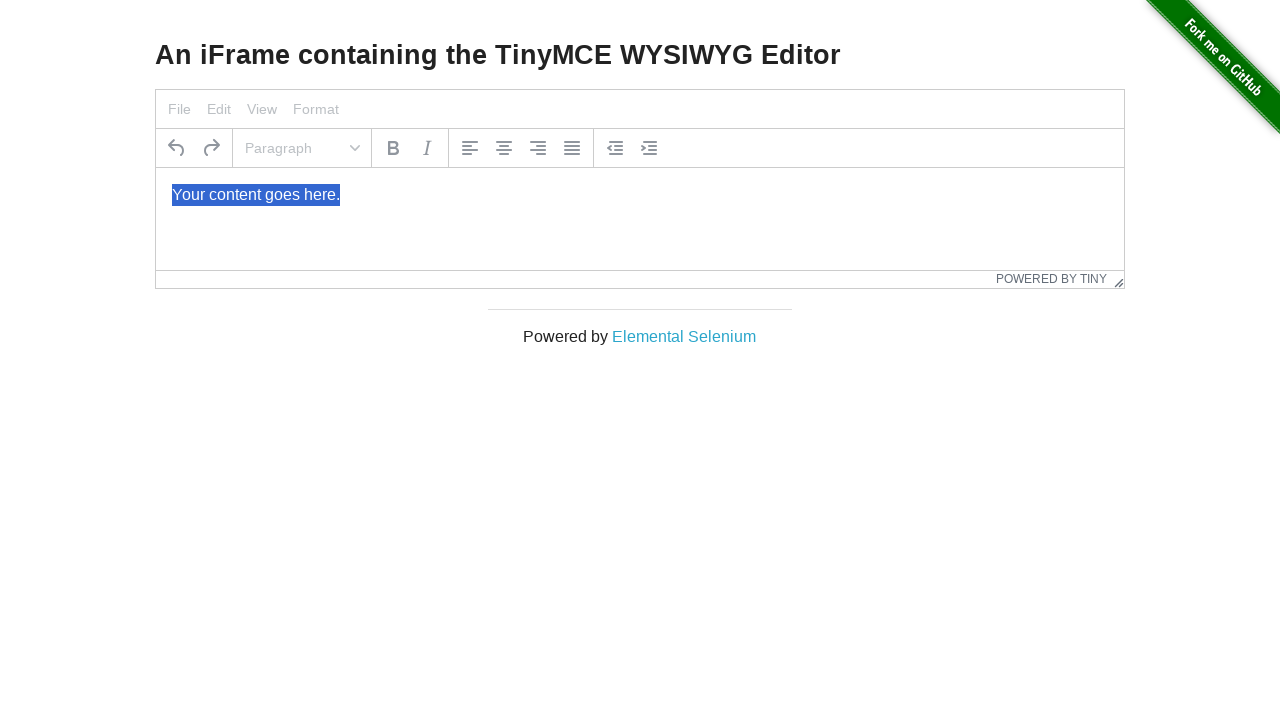

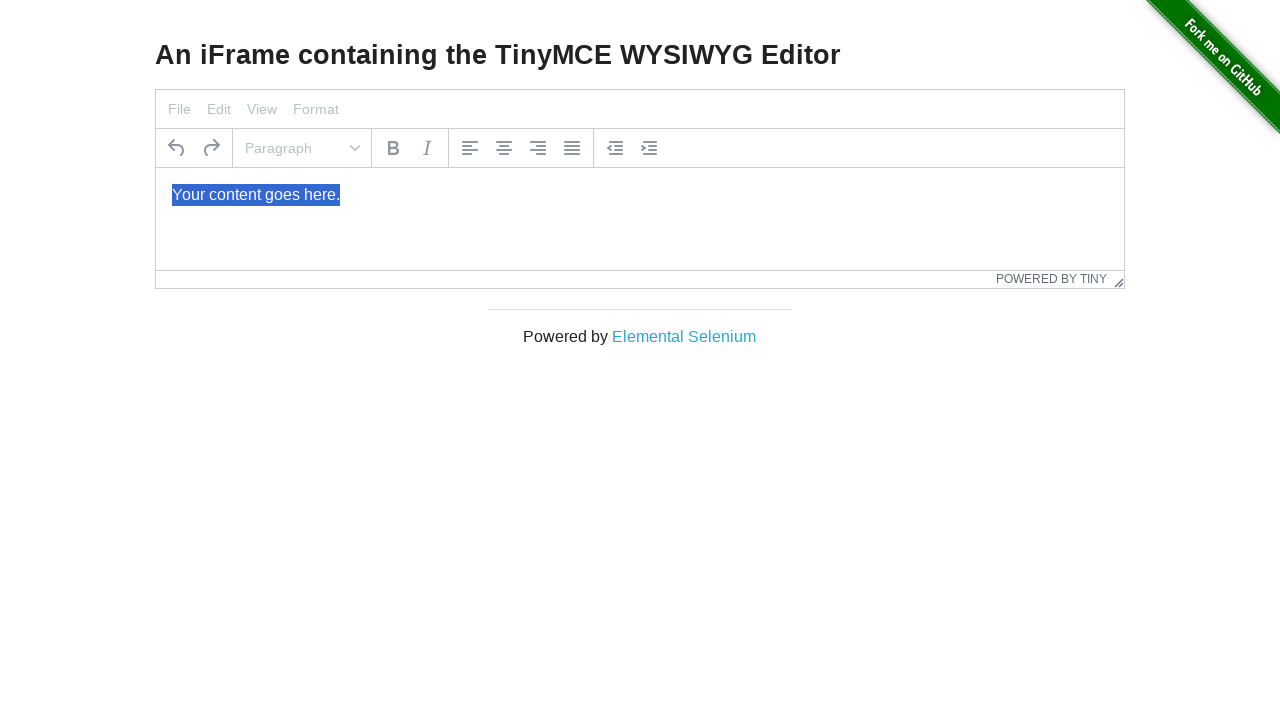